Tests checkbox functionality by finding all checkboxes on the page and clicking each one to select them

Starting URL: https://prafpawar11.github.io/checkbox.html

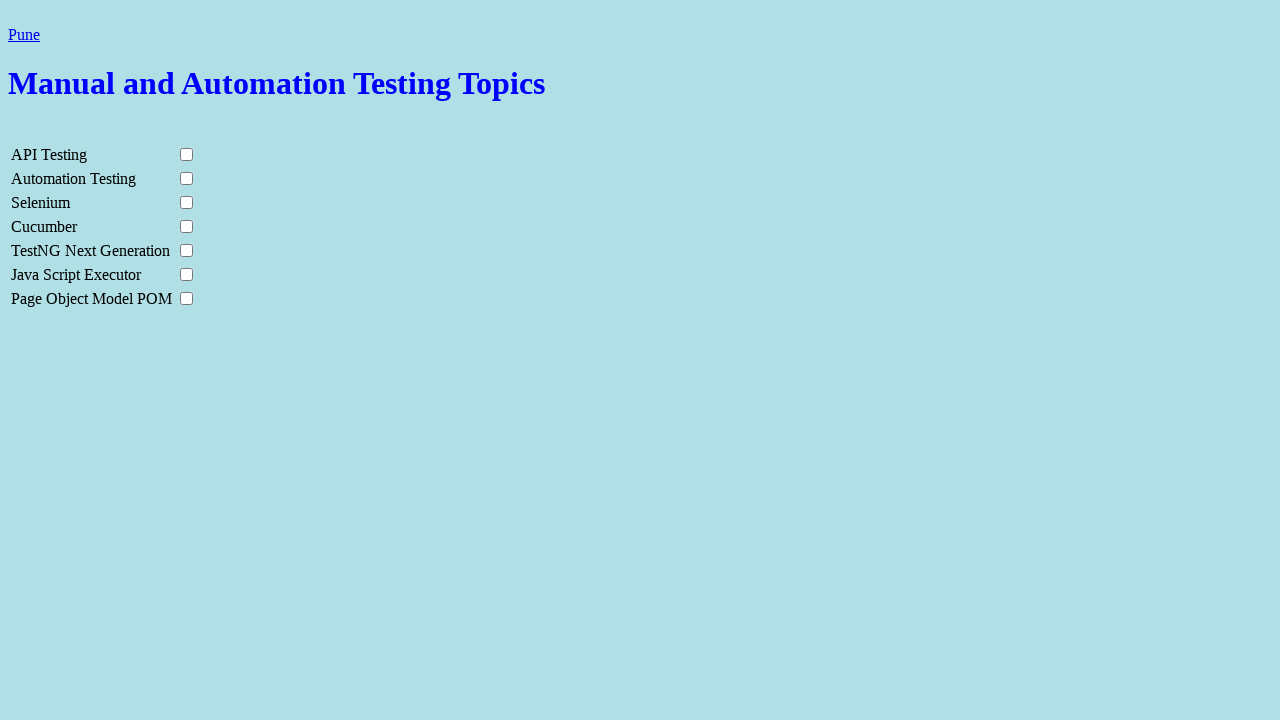

Waited for checkboxes to load on the page
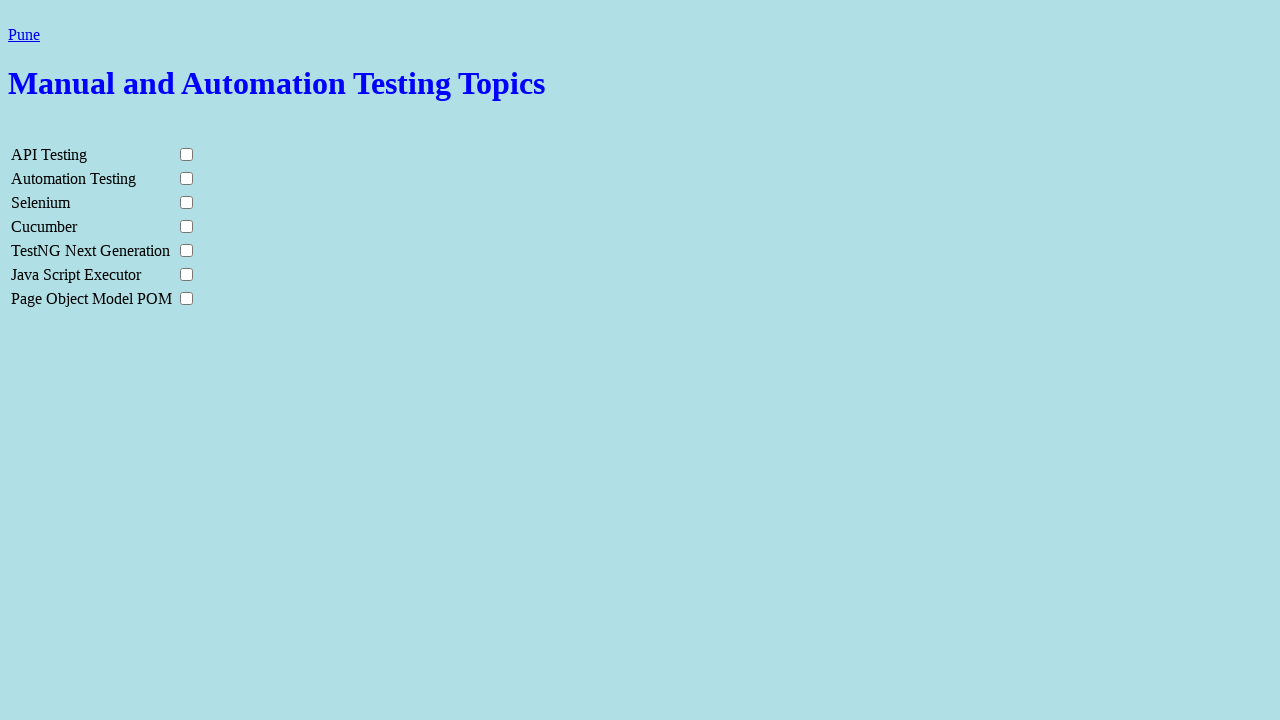

Located all checkbox elements on the page
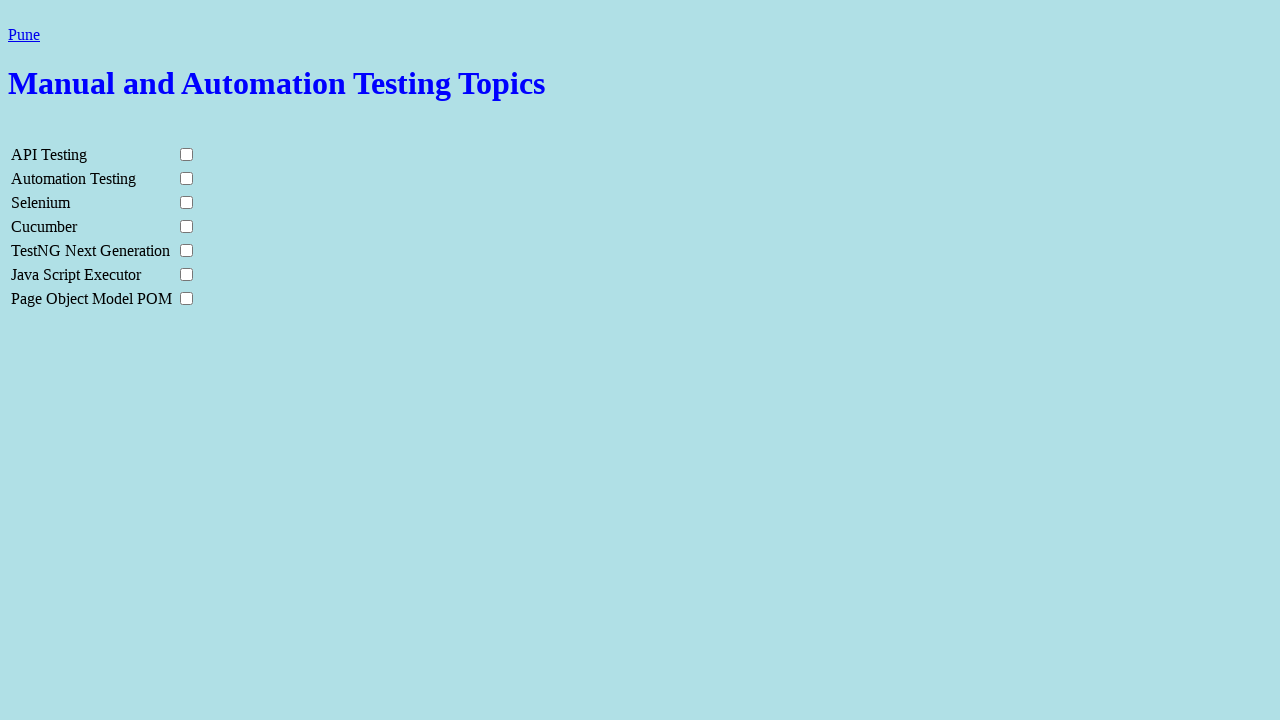

Found 7 checkboxes to select
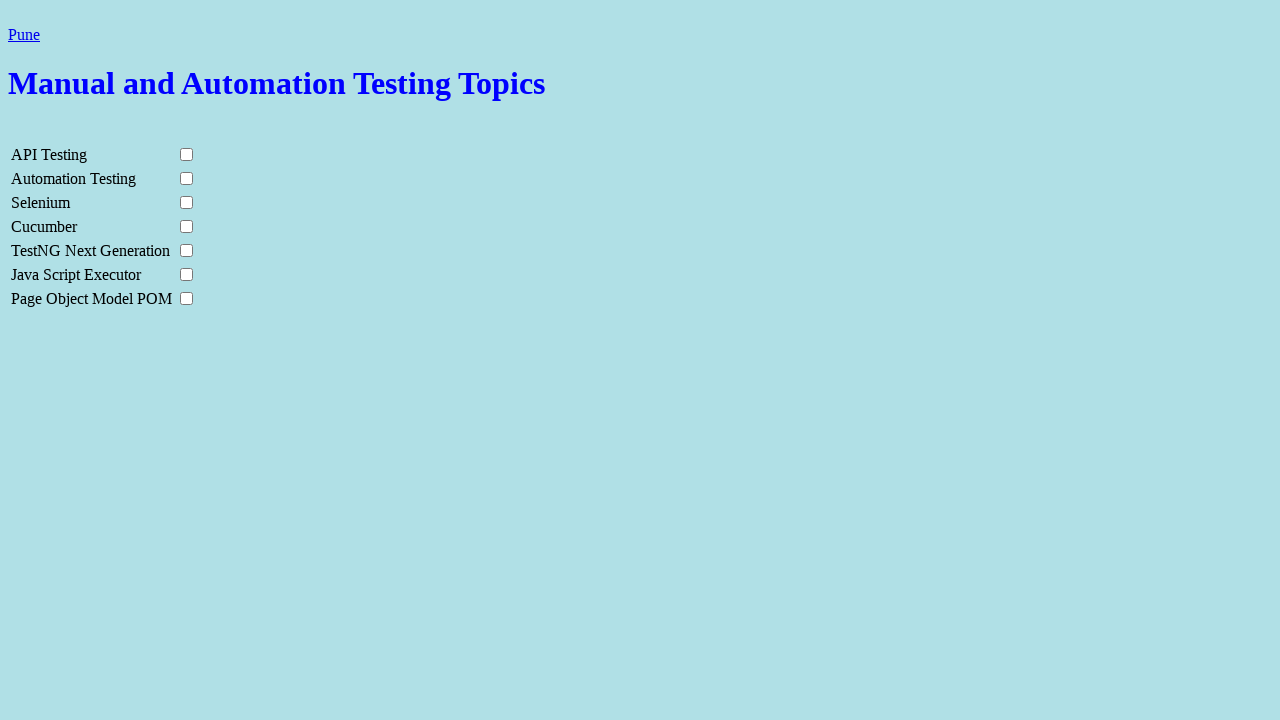

Clicked checkbox 1 of 7 to select it at (186, 154) on input[type='checkbox'] >> nth=0
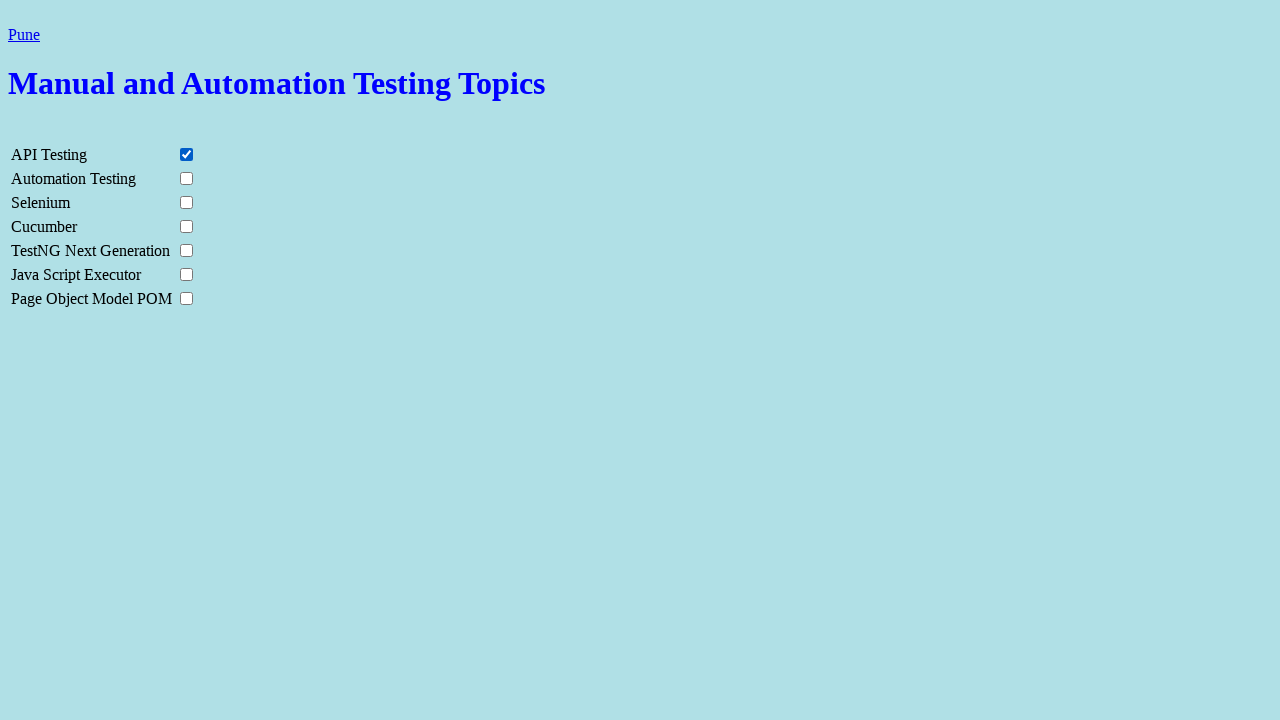

Clicked checkbox 2 of 7 to select it at (186, 178) on input[type='checkbox'] >> nth=1
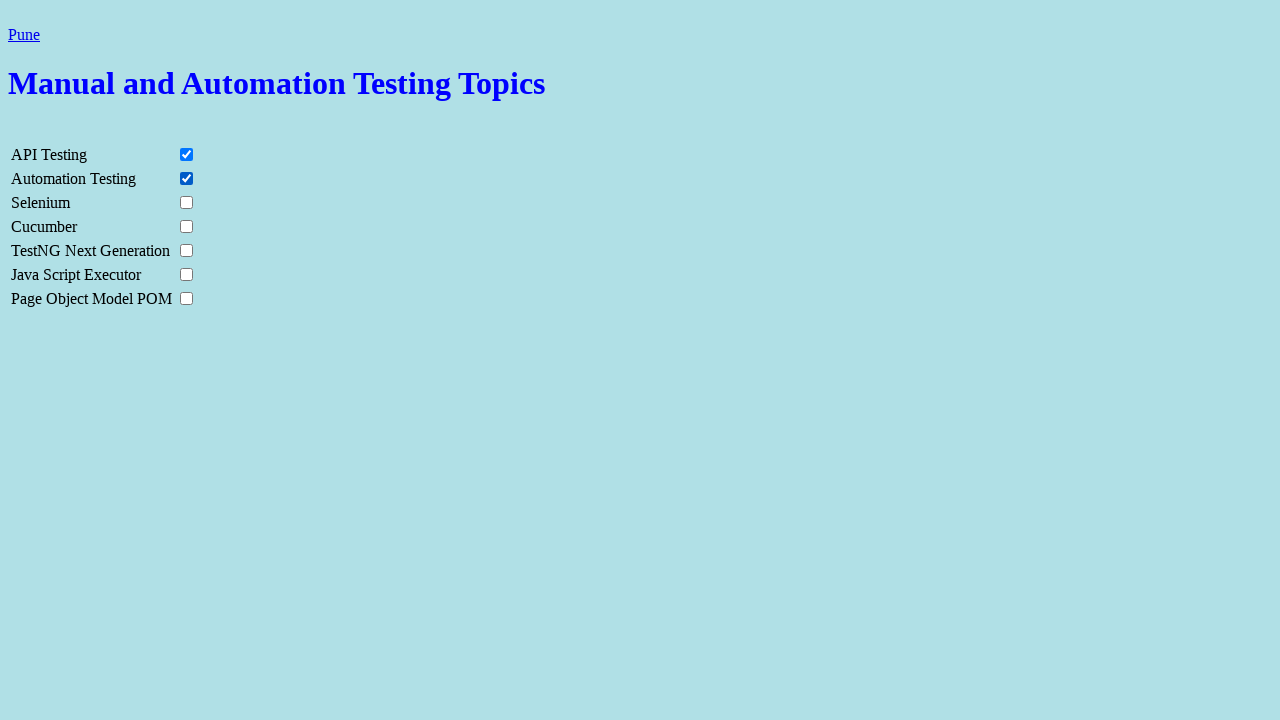

Clicked checkbox 3 of 7 to select it at (186, 202) on input[type='checkbox'] >> nth=2
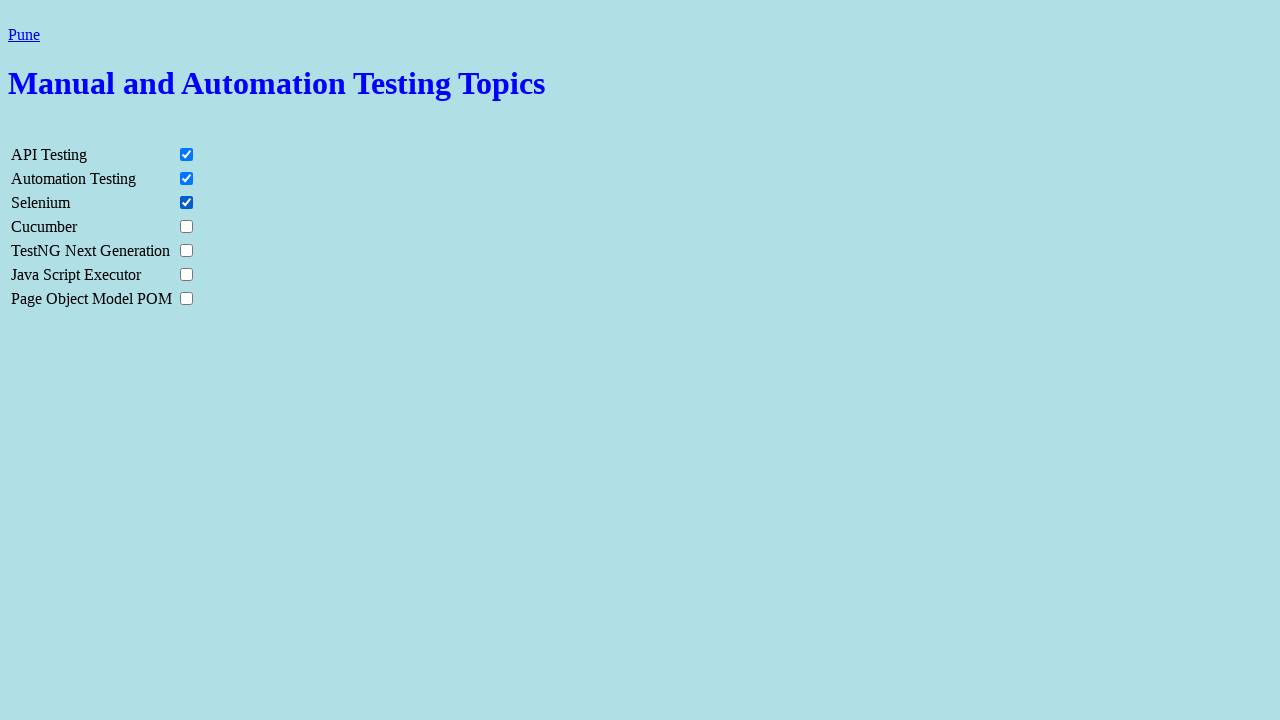

Clicked checkbox 4 of 7 to select it at (186, 226) on input[type='checkbox'] >> nth=3
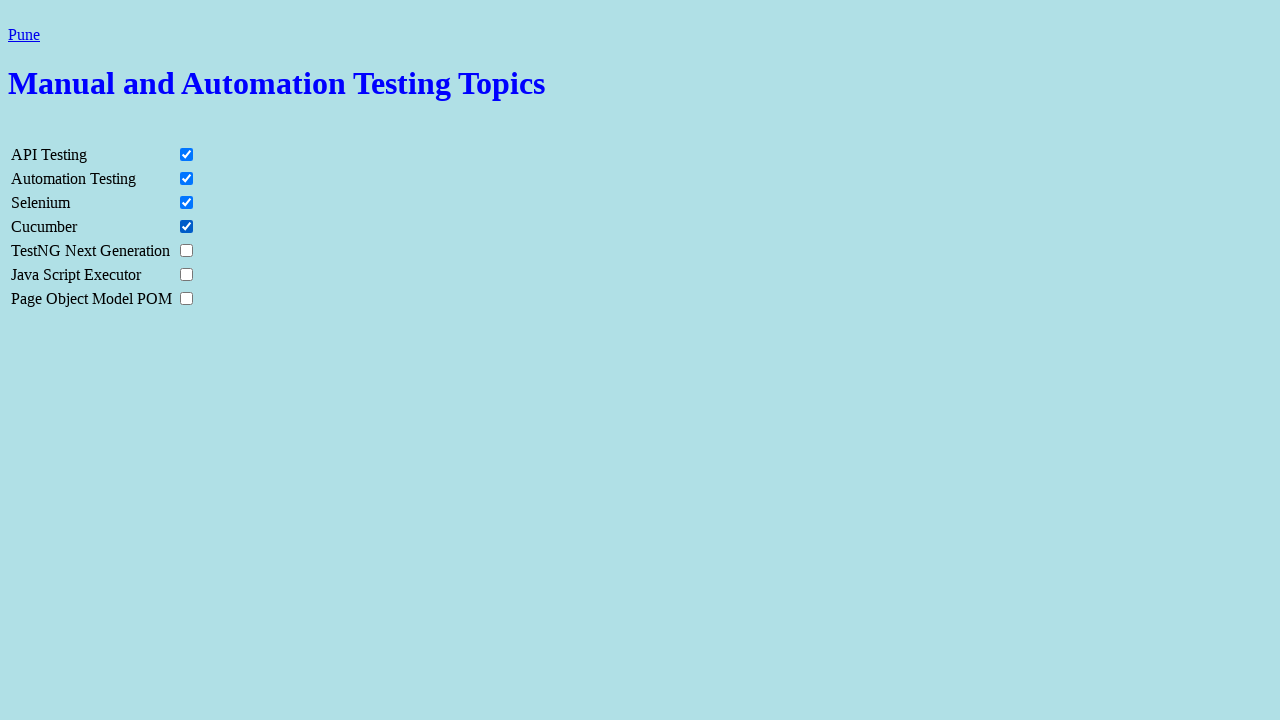

Clicked checkbox 5 of 7 to select it at (186, 250) on input[type='checkbox'] >> nth=4
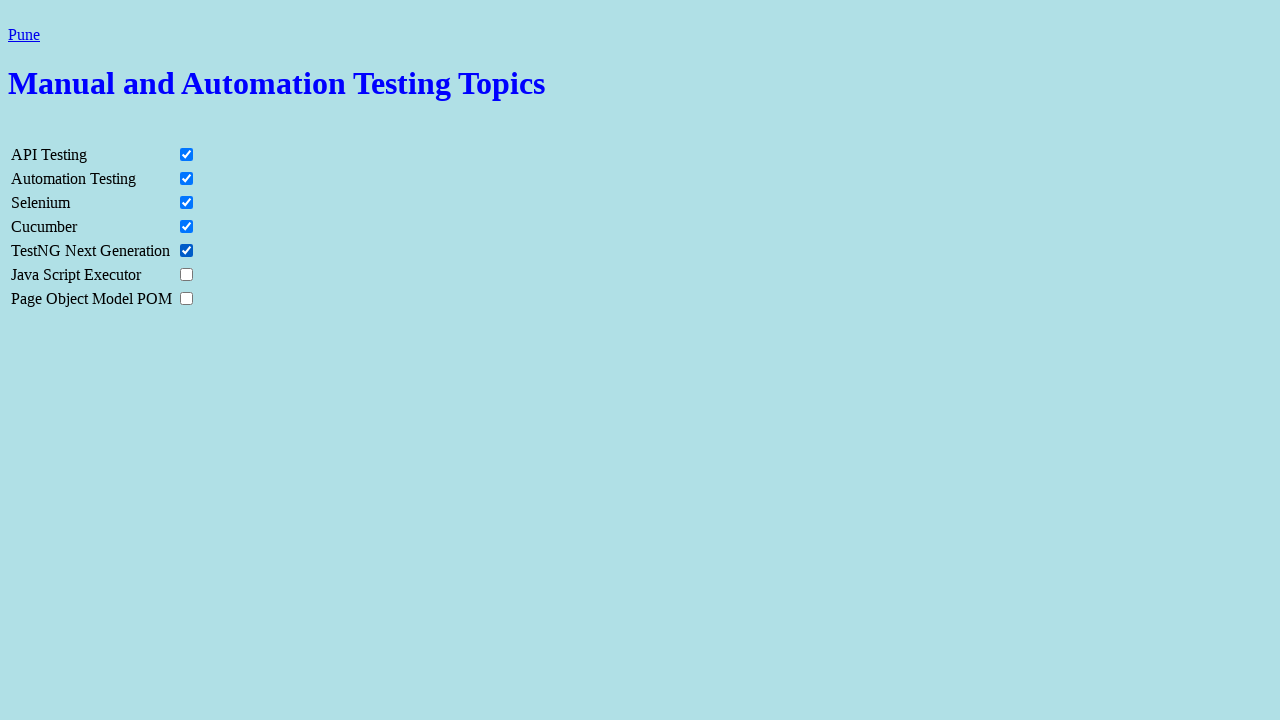

Clicked checkbox 6 of 7 to select it at (186, 274) on input[type='checkbox'] >> nth=5
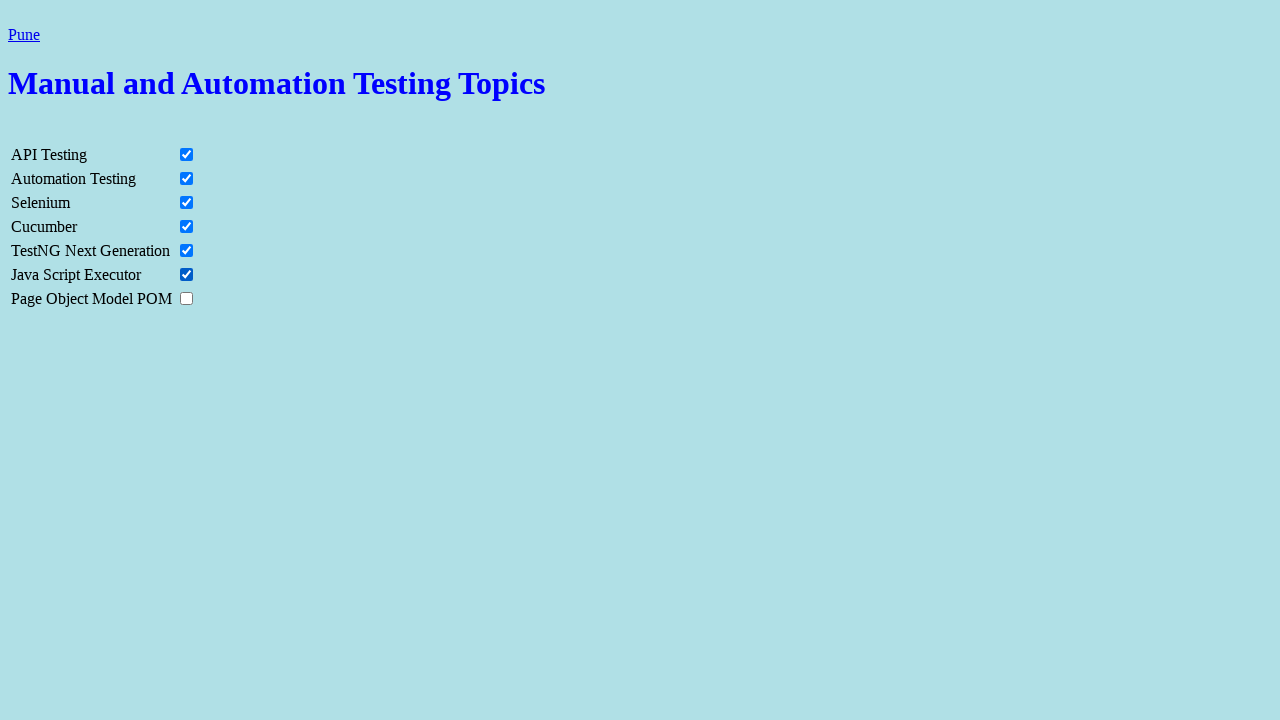

Clicked checkbox 7 of 7 to select it at (186, 298) on input[type='checkbox'] >> nth=6
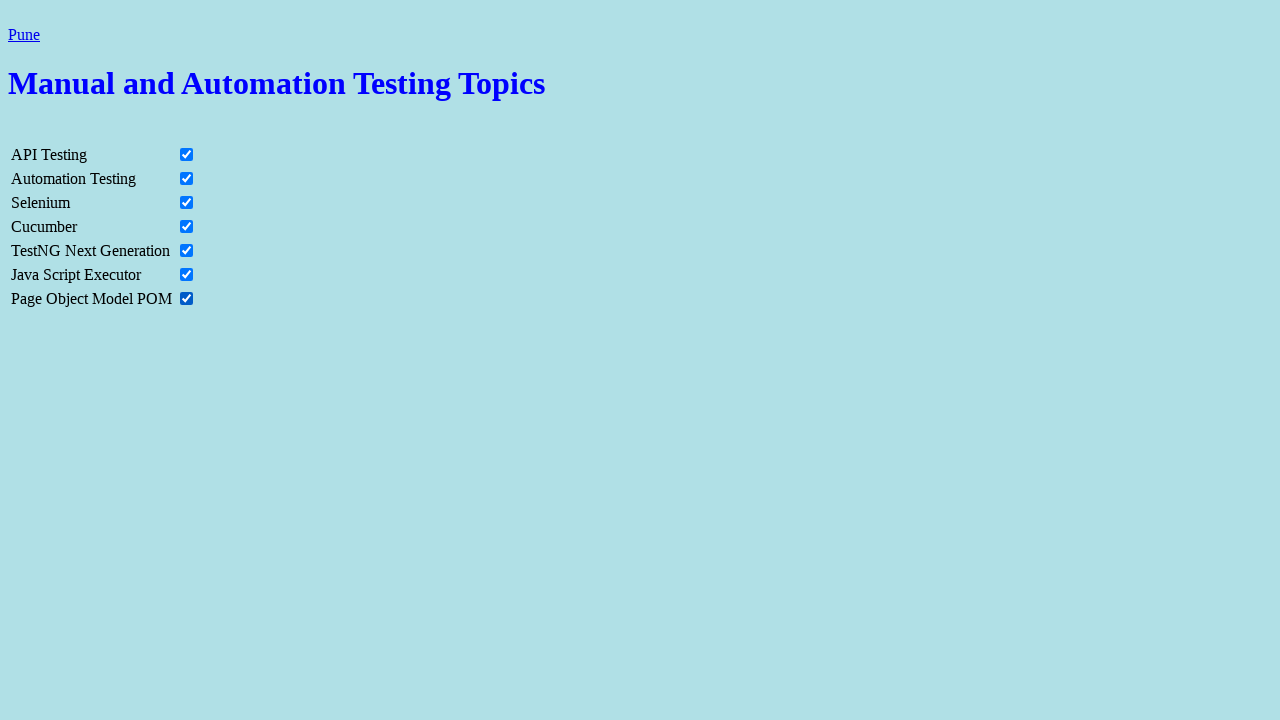

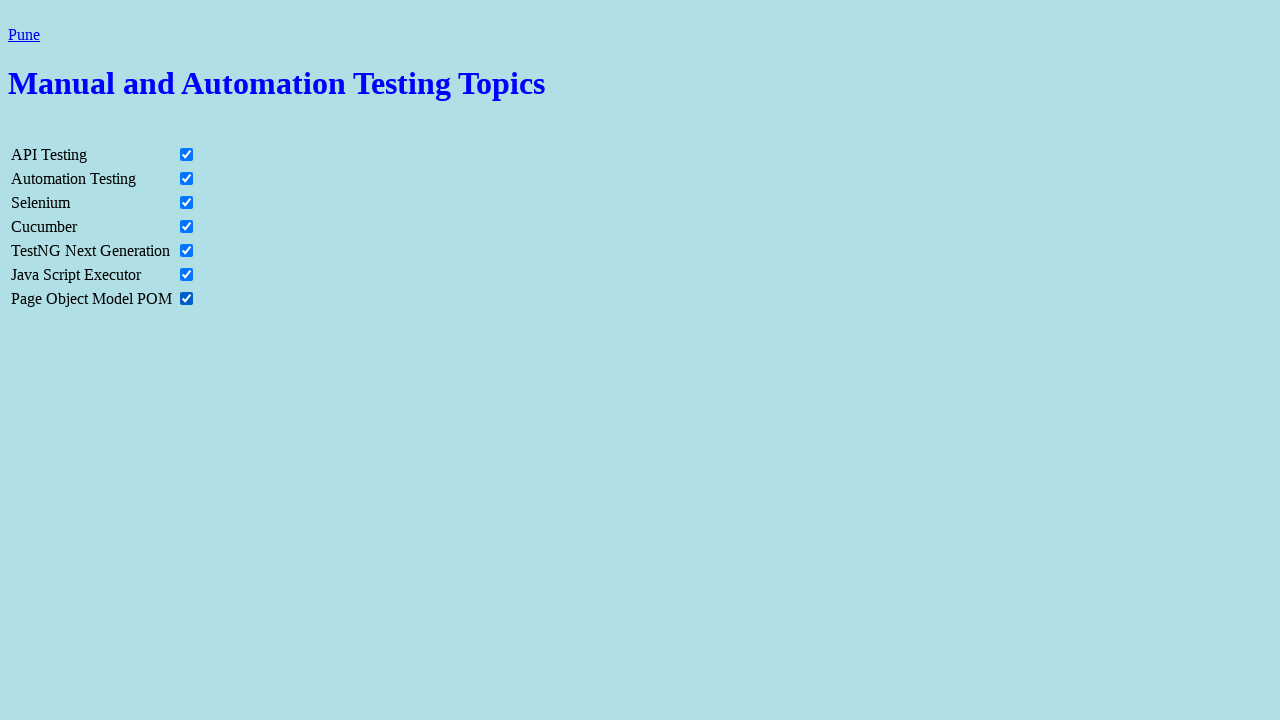